Creates a todo list, opens it, adds a todo item, and marks it as completed by clicking the checkbox

Starting URL: https://eviltester.github.io/simpletodolist/todolists.html

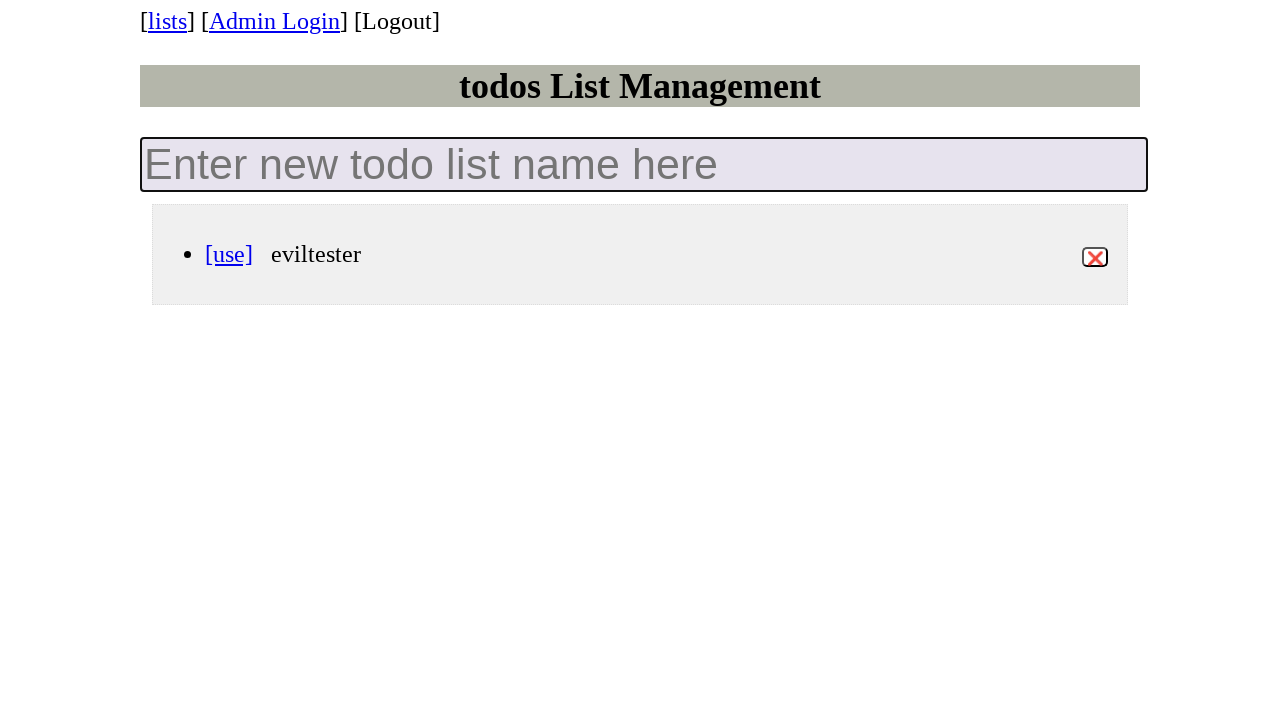

Filled new todo list name field with 'Todo_list_#1' on .new-todo-list
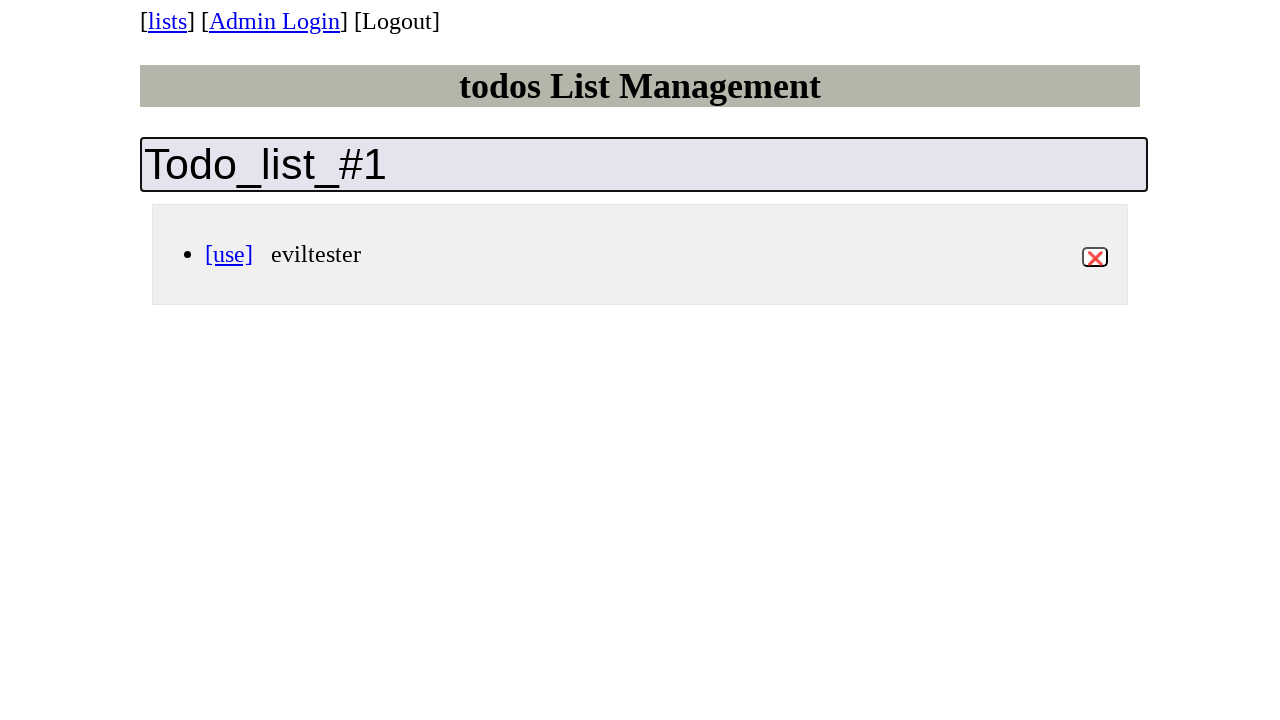

Pressed Enter to create the todo list on .new-todo-list
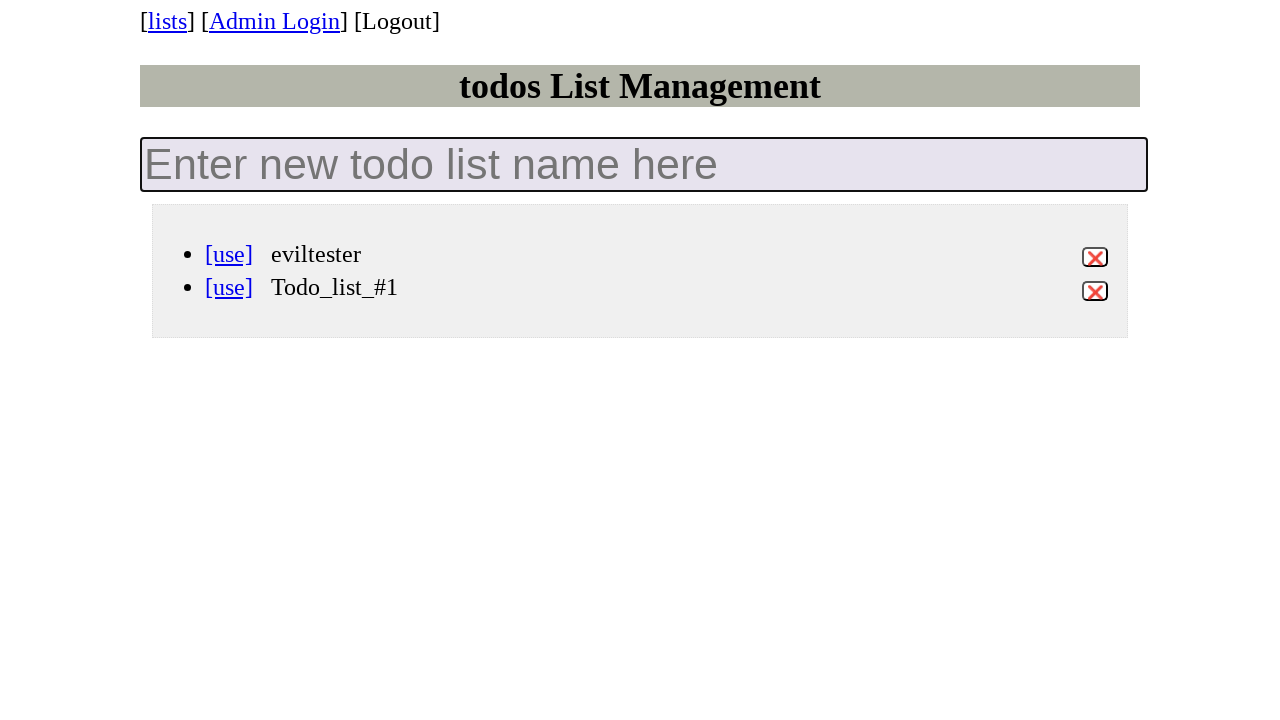

Waited for todo list link to appear
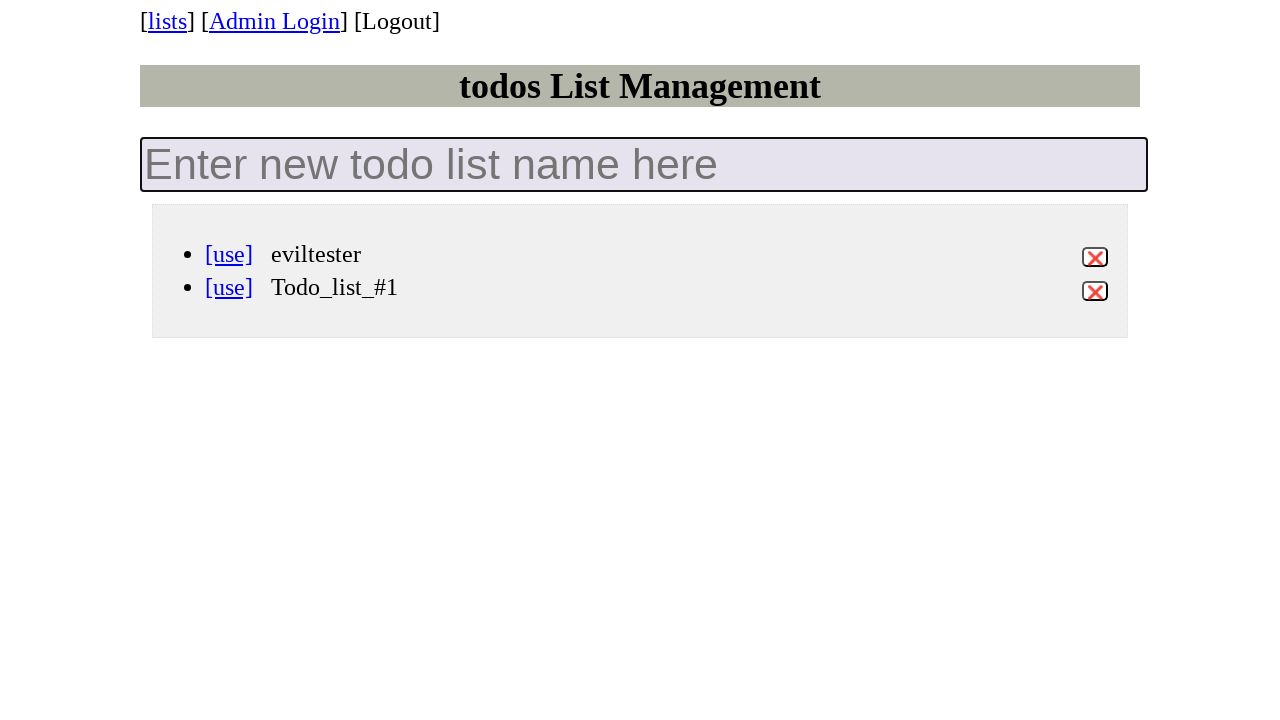

Clicked on 'Todo_list_#1' to open it at (229, 287) on [data-id='Todo_list_#1'] a
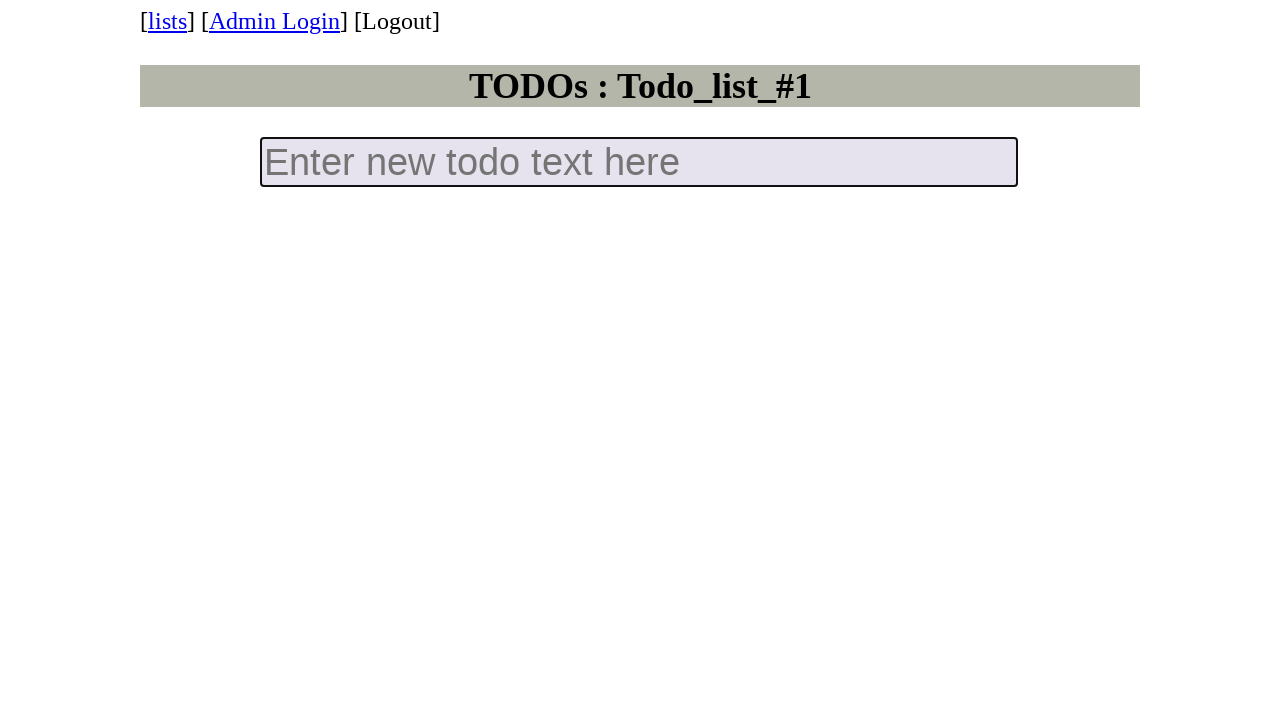

Filled new todo item field with 'Todo' on .new-todo
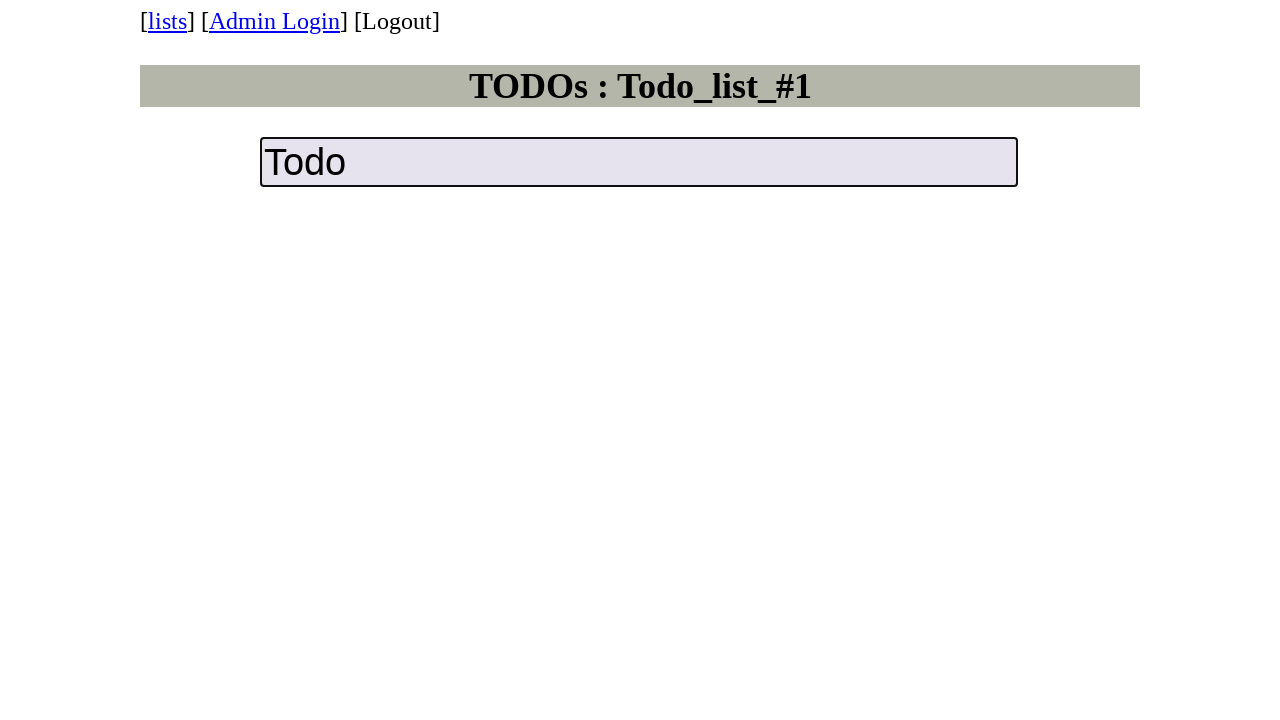

Pressed Enter to add the todo item on .new-todo
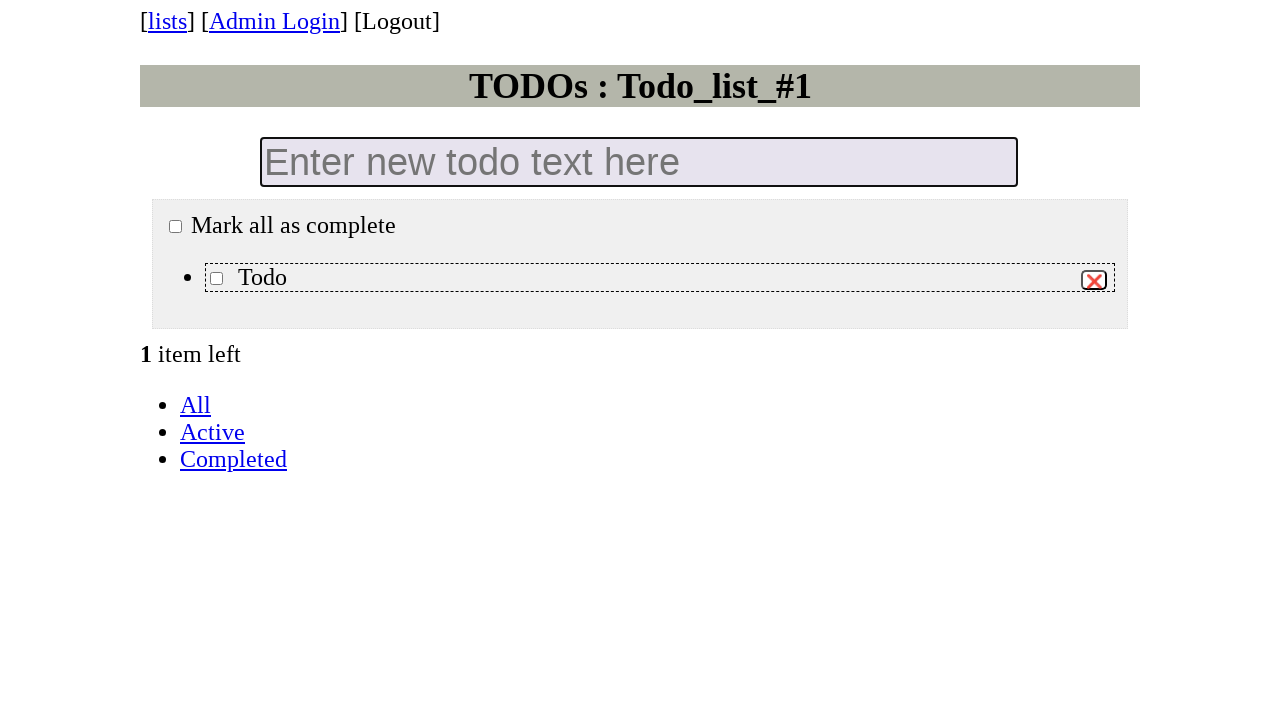

Waited for todo item checkbox to appear
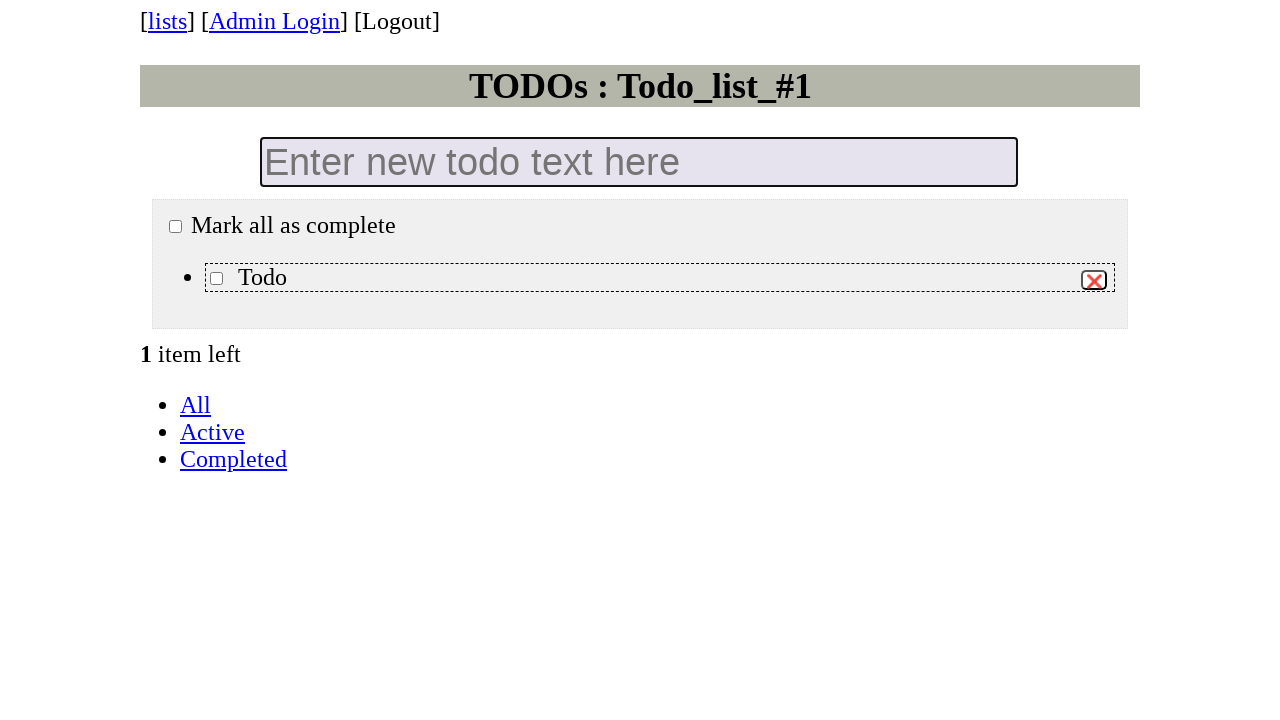

Clicked checkbox to mark 'Todo' as completed at (216, 278) on xpath=//label[text()='Todo']/preceding-sibling::input[@class='toggle']
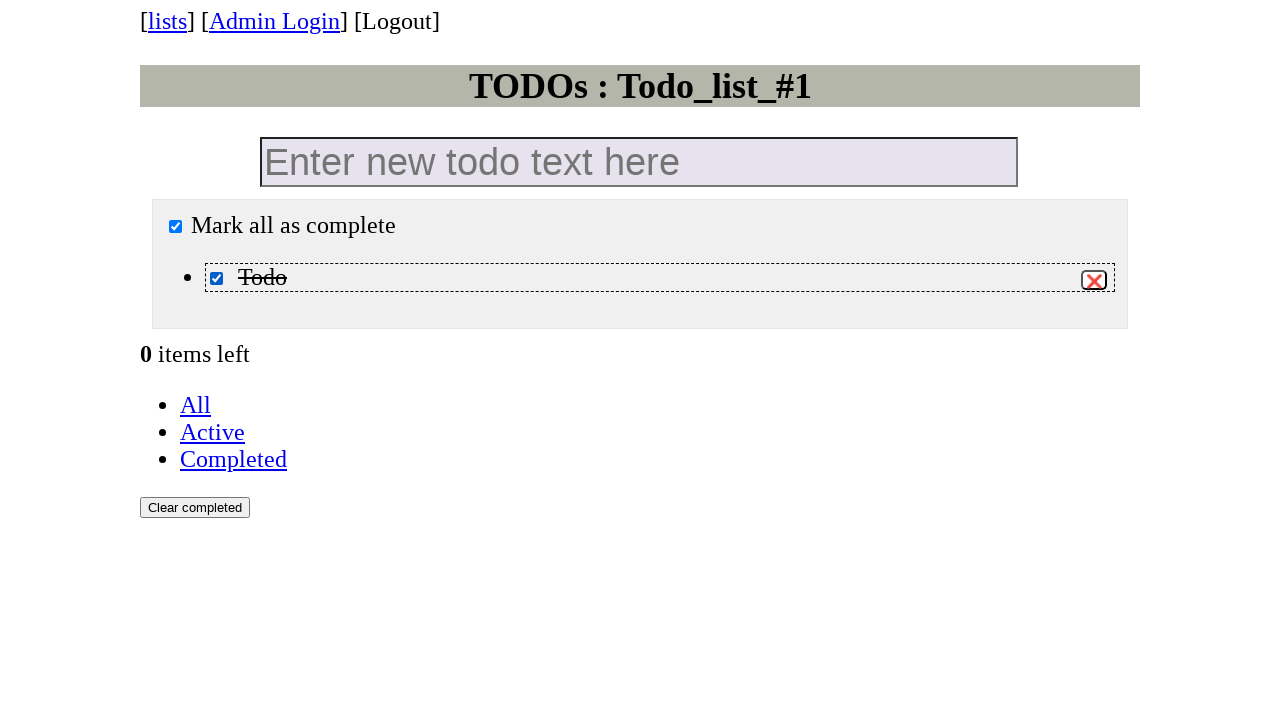

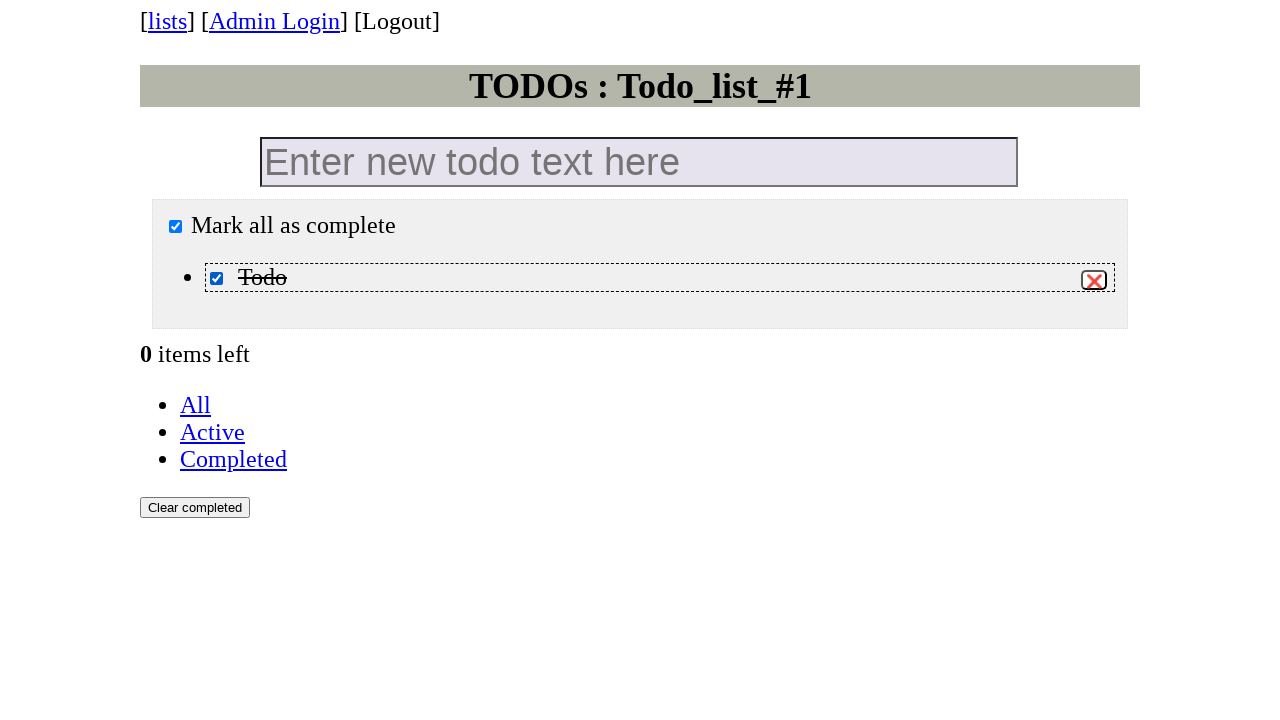